Tests scrolling to form elements and filling in name and date fields on a scroll practice page

Starting URL: https://formy-project.herokuapp.com/scroll

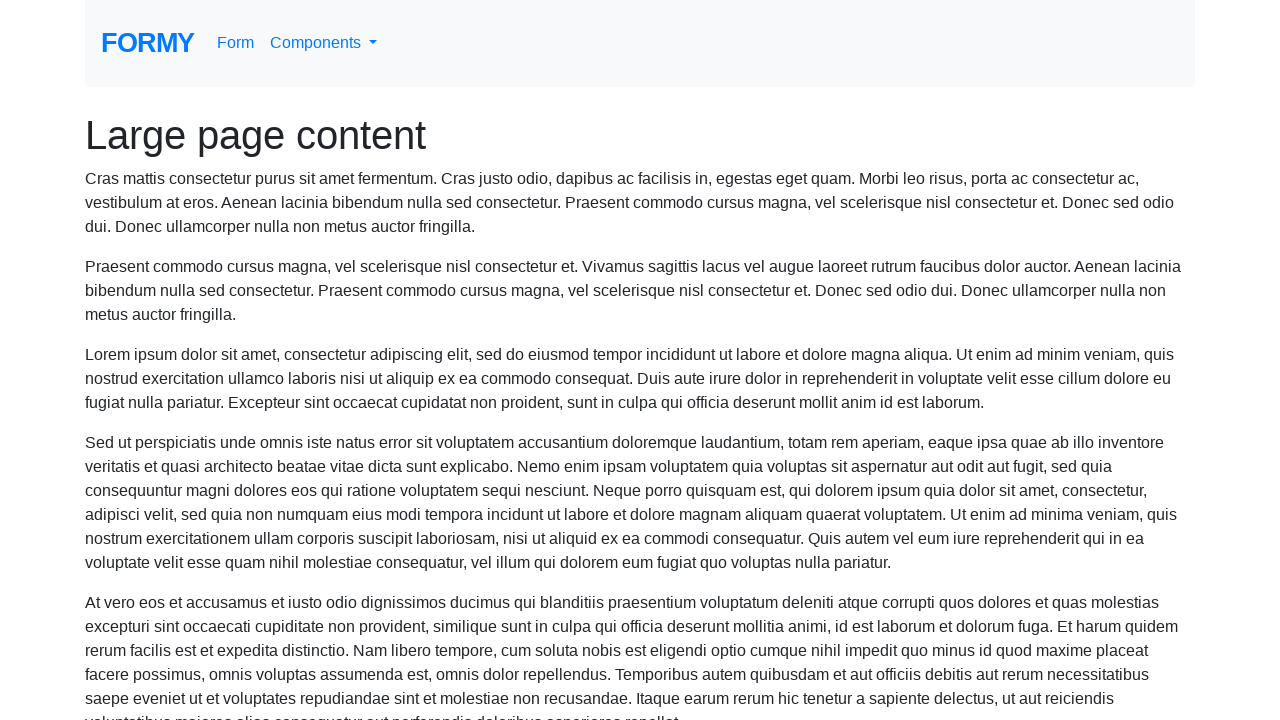

Located name field element
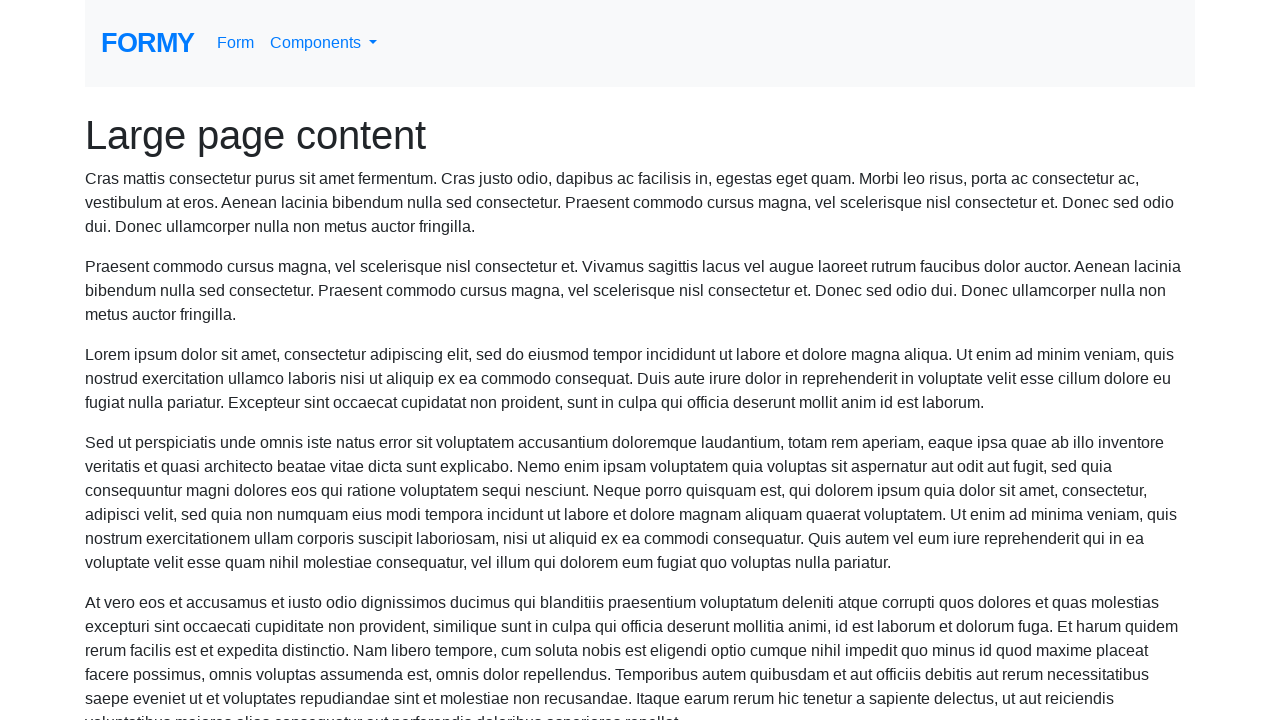

Scrolled name field into view
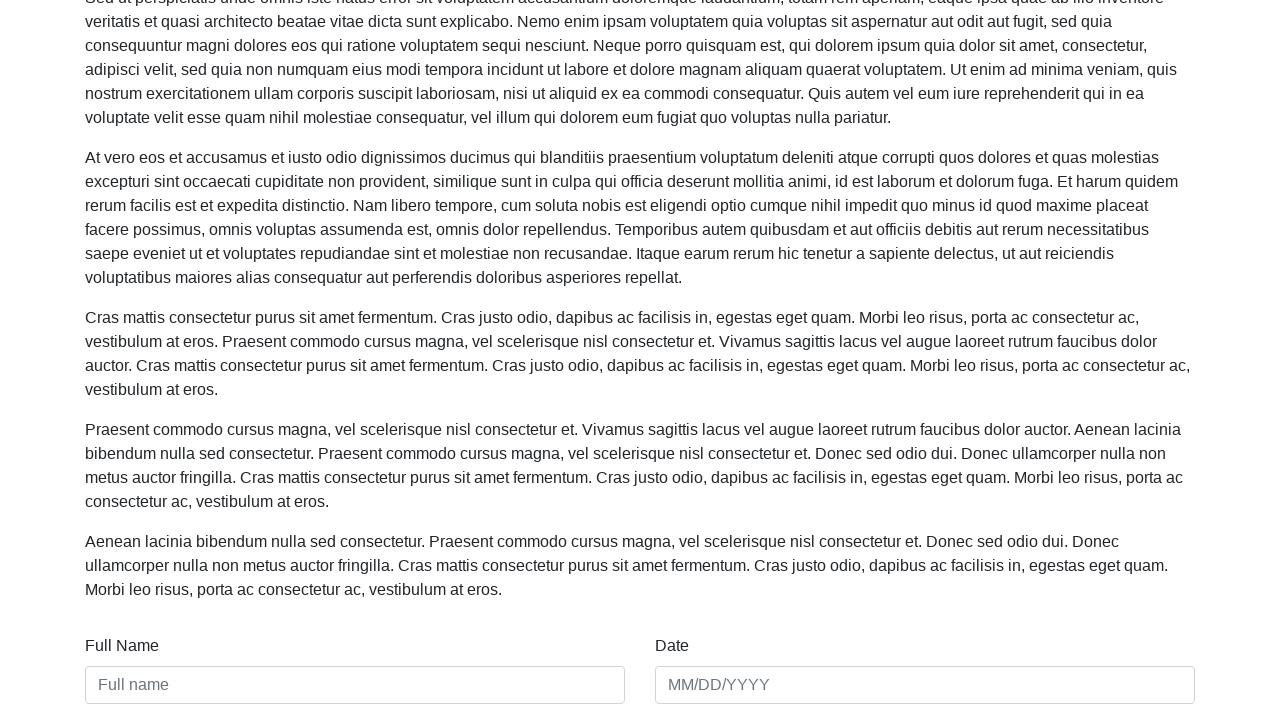

Filled name field with 'Drew McPherson' on #name
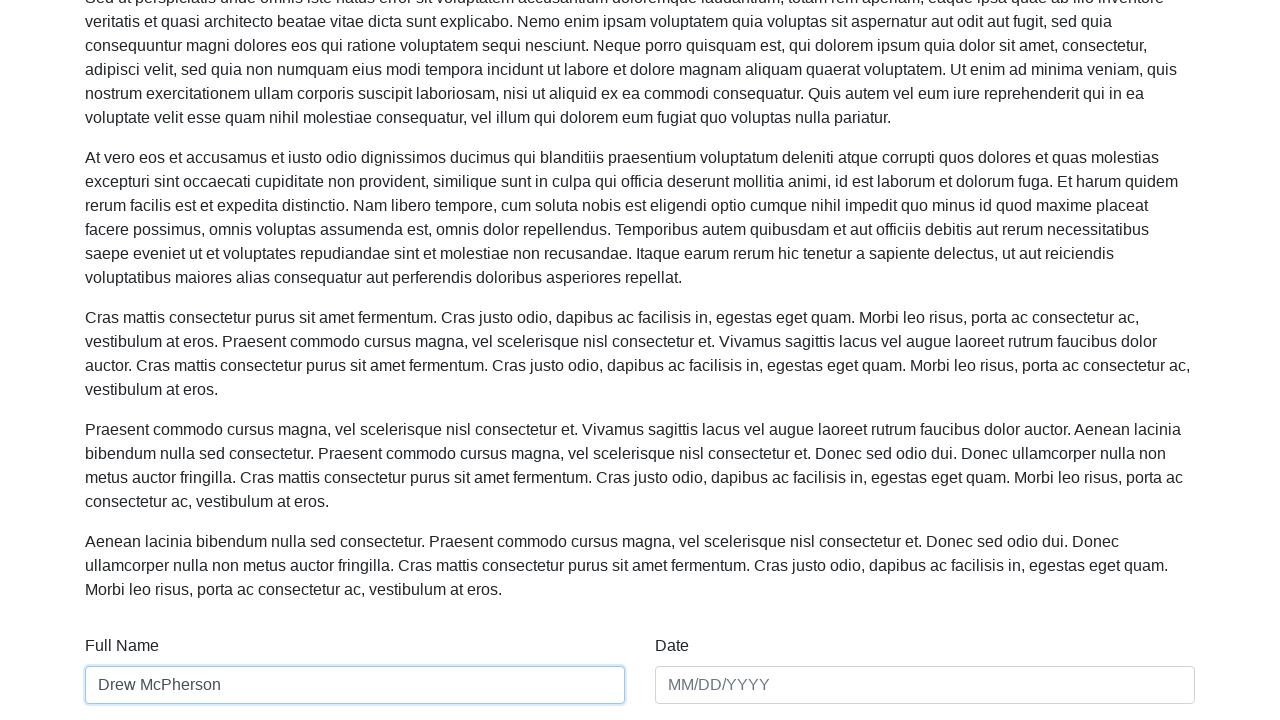

Filled date field with '01/01/2020' on #date
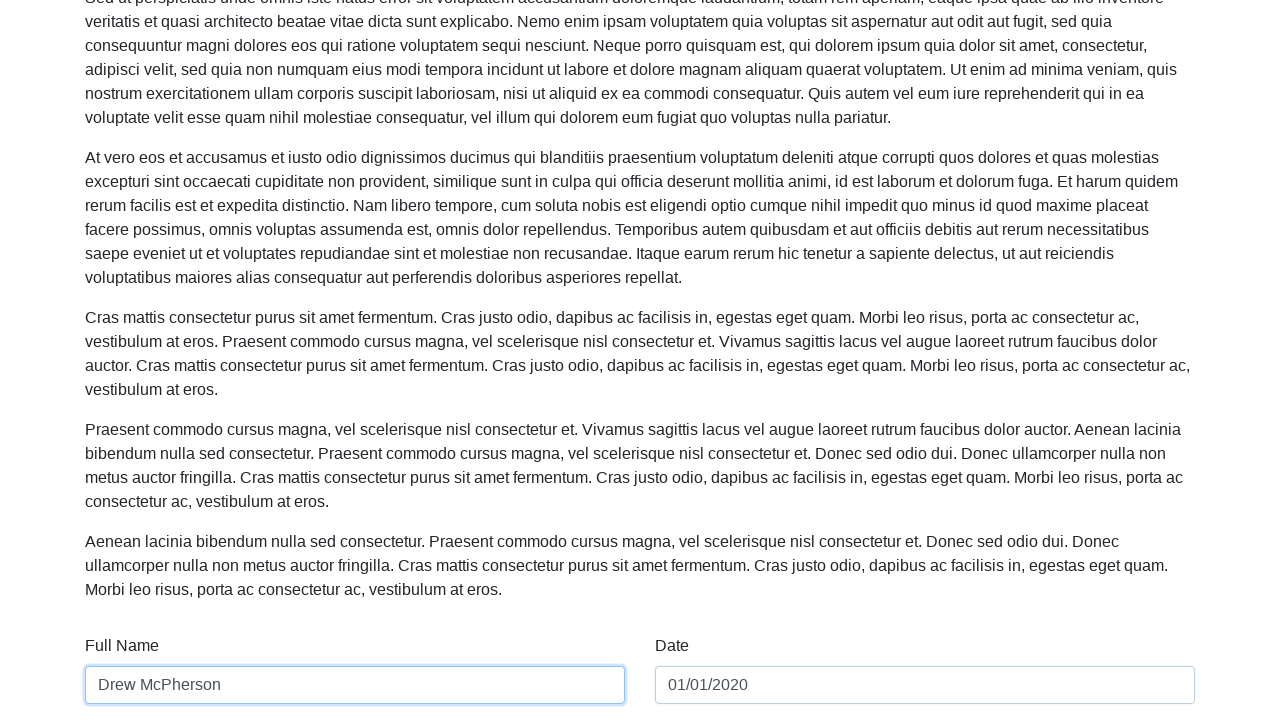

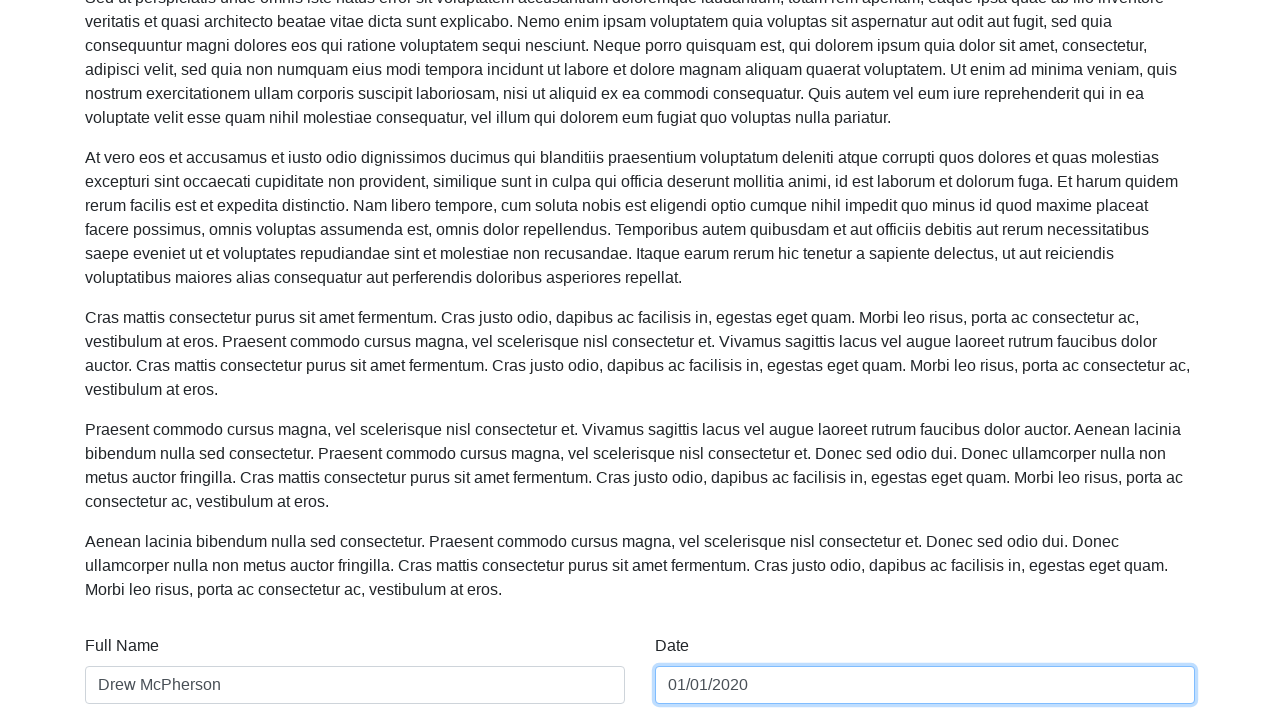